Tests scrolling to the bottom of GitHub homepage and clicking the subscribe/newsletter link in the footer

Starting URL: https://github.com/

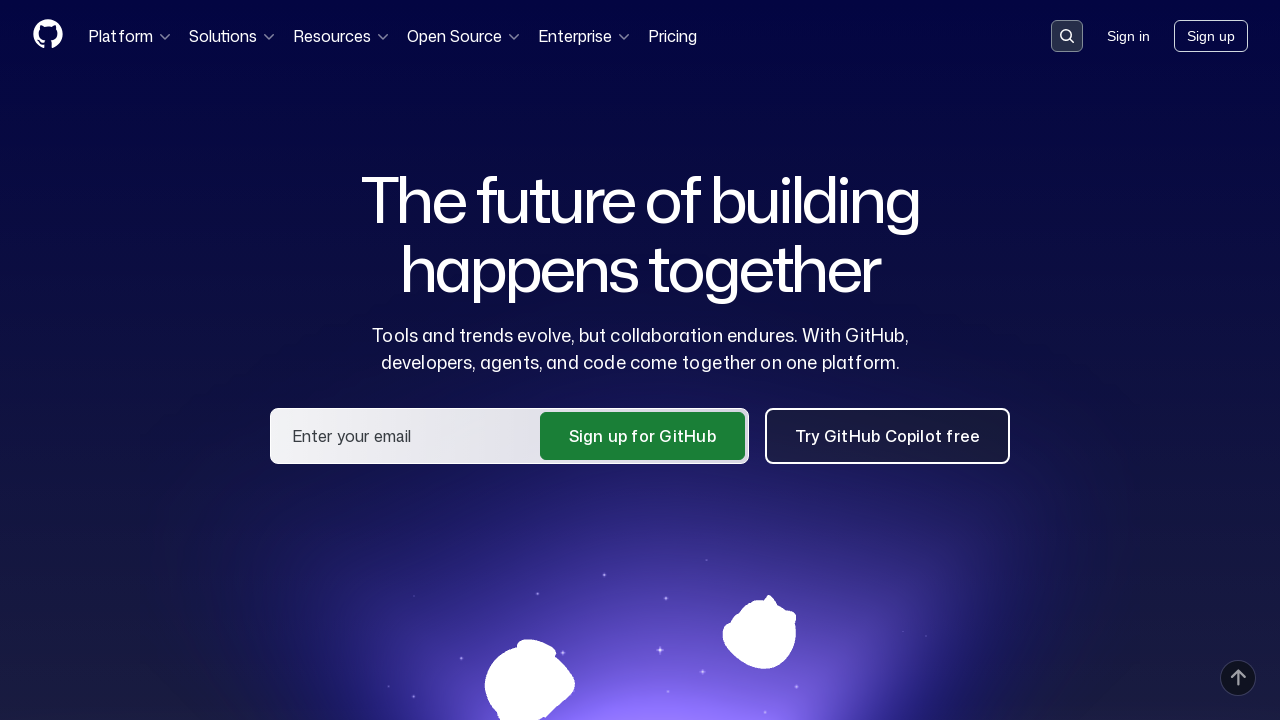

Scrolled to bottom of GitHub homepage to reveal footer
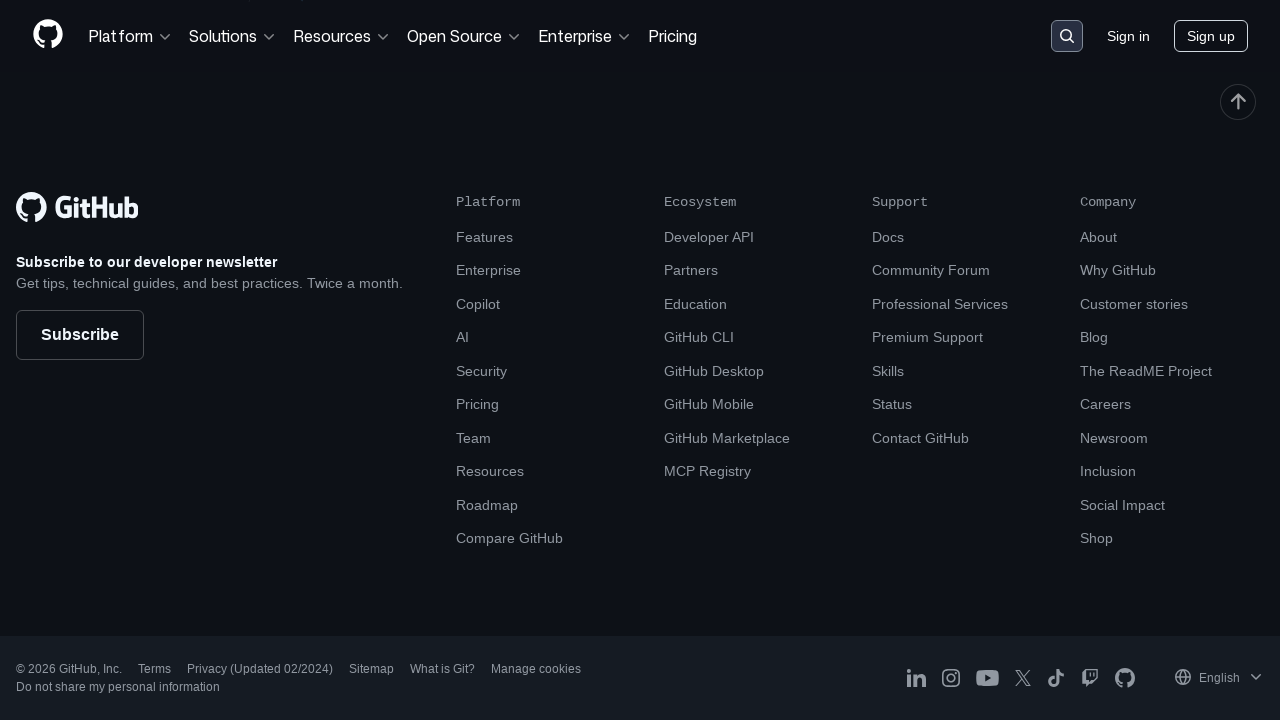

Located first footer link
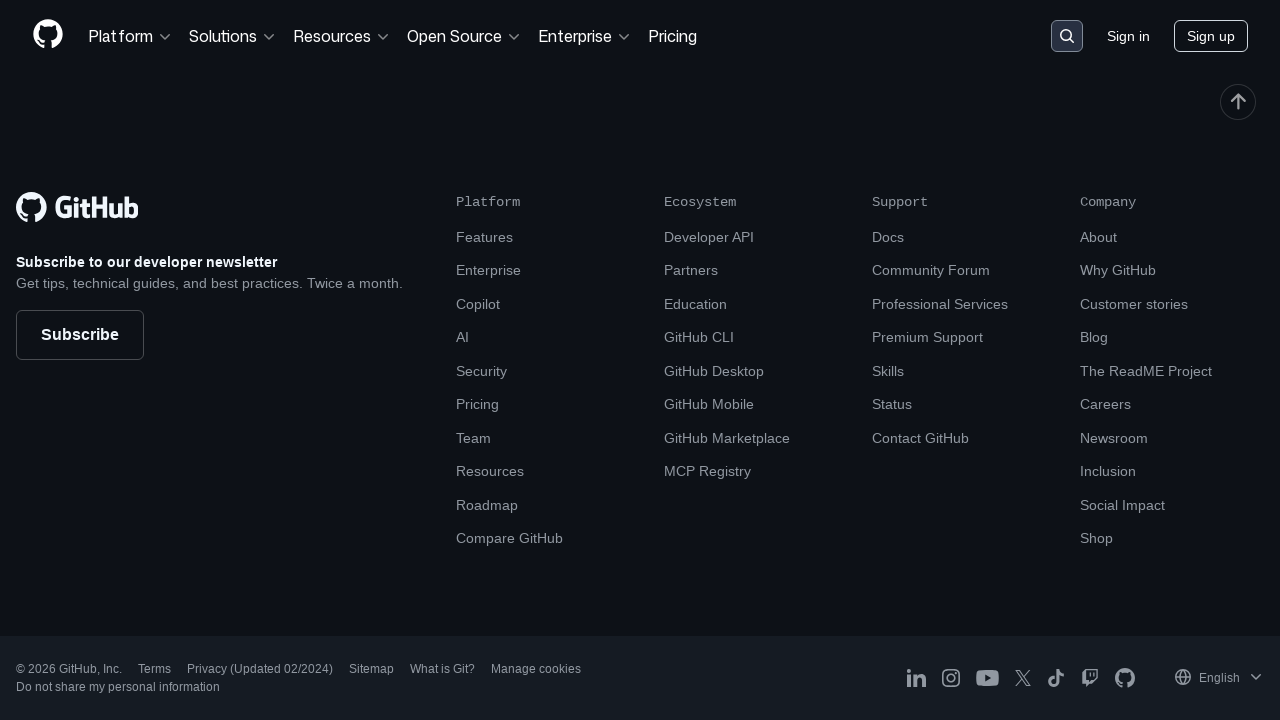

Footer subscribe link became visible
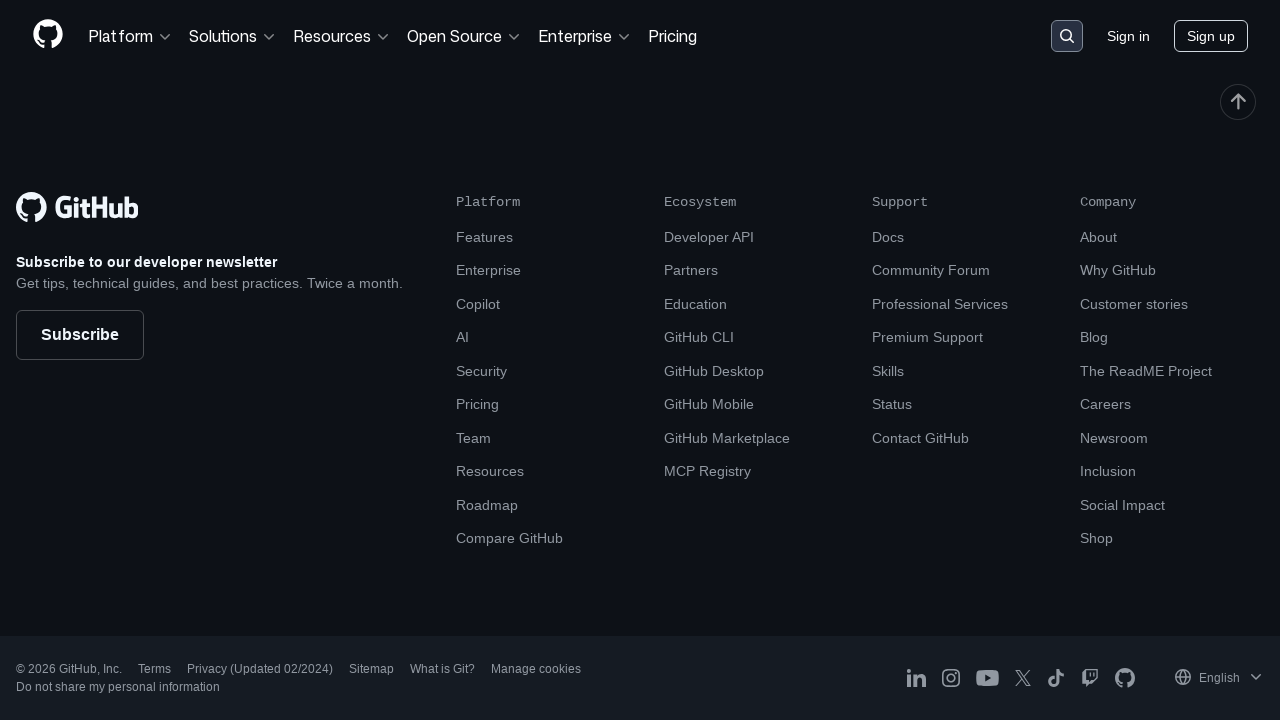

Clicked subscribe/newsletter link in footer at (77, 207) on footer a >> nth=0
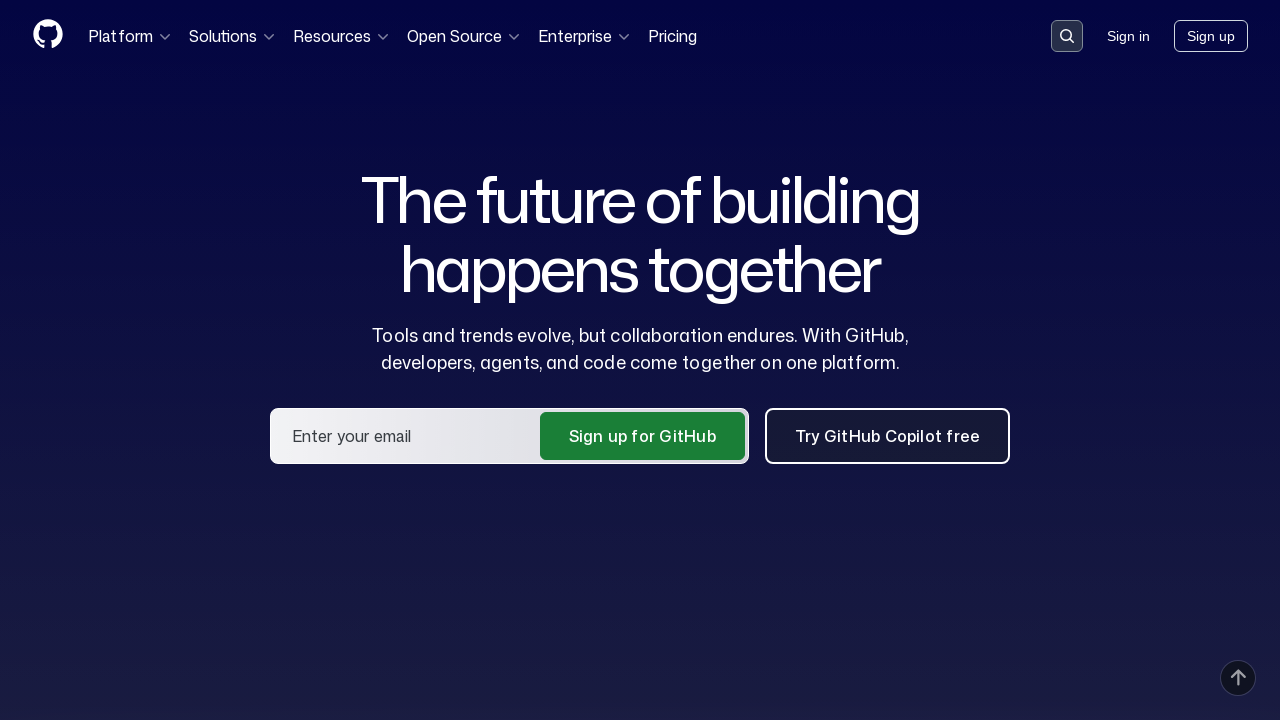

Page finished loading after clicking subscribe link
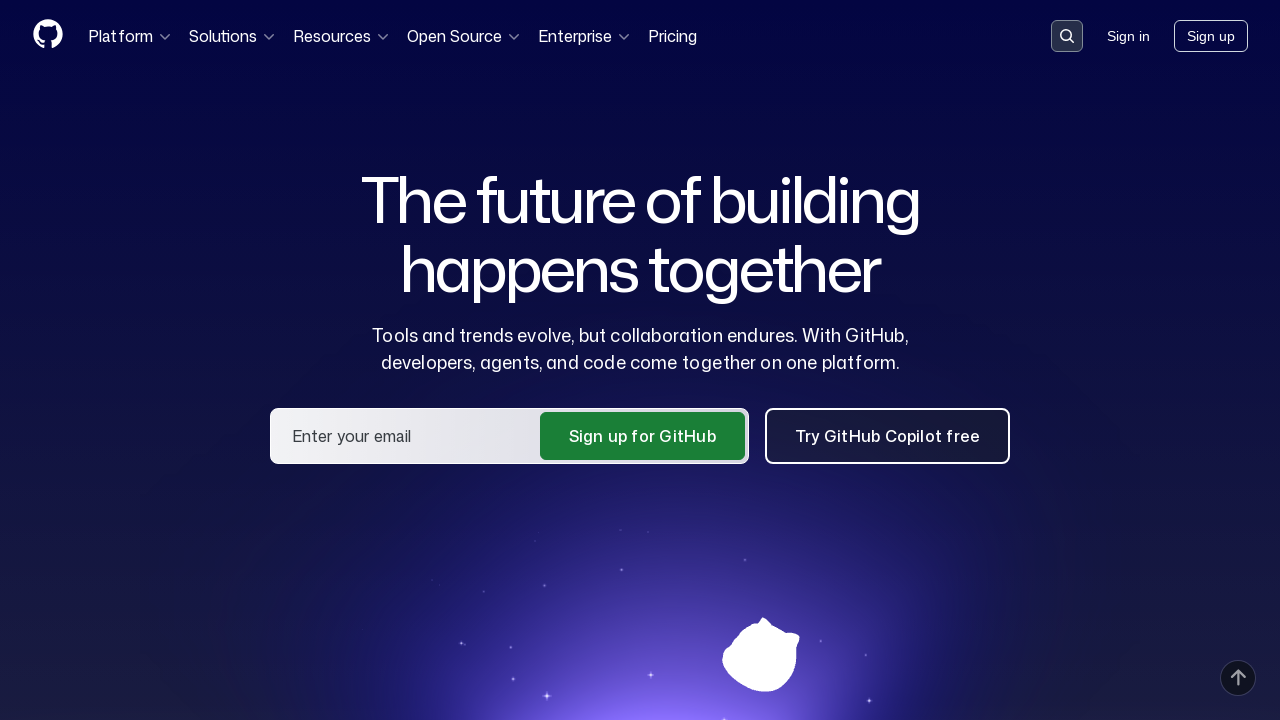

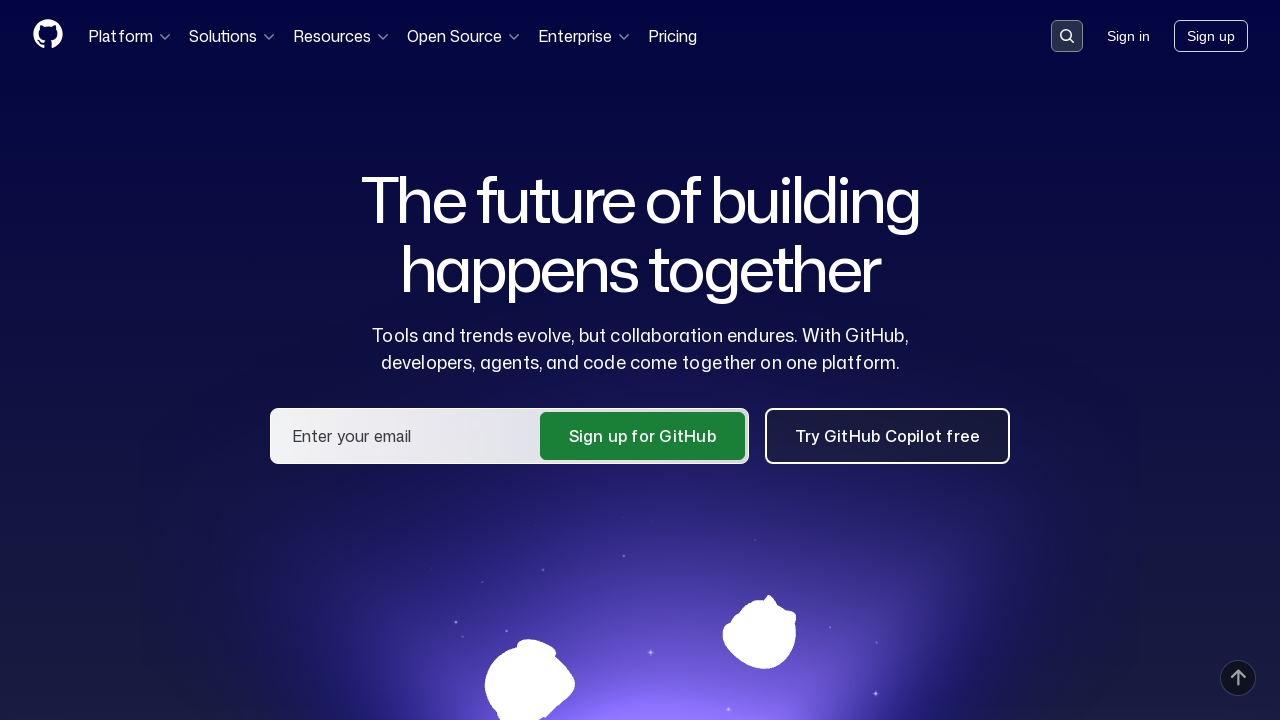